Tests explicit wait functionality by clicking a button that triggers delayed text appearance and verifying the text appears

Starting URL: http://seleniumpractise.blogspot.com/2016/08/how-to-use-explicit-wait-in-selenium.html

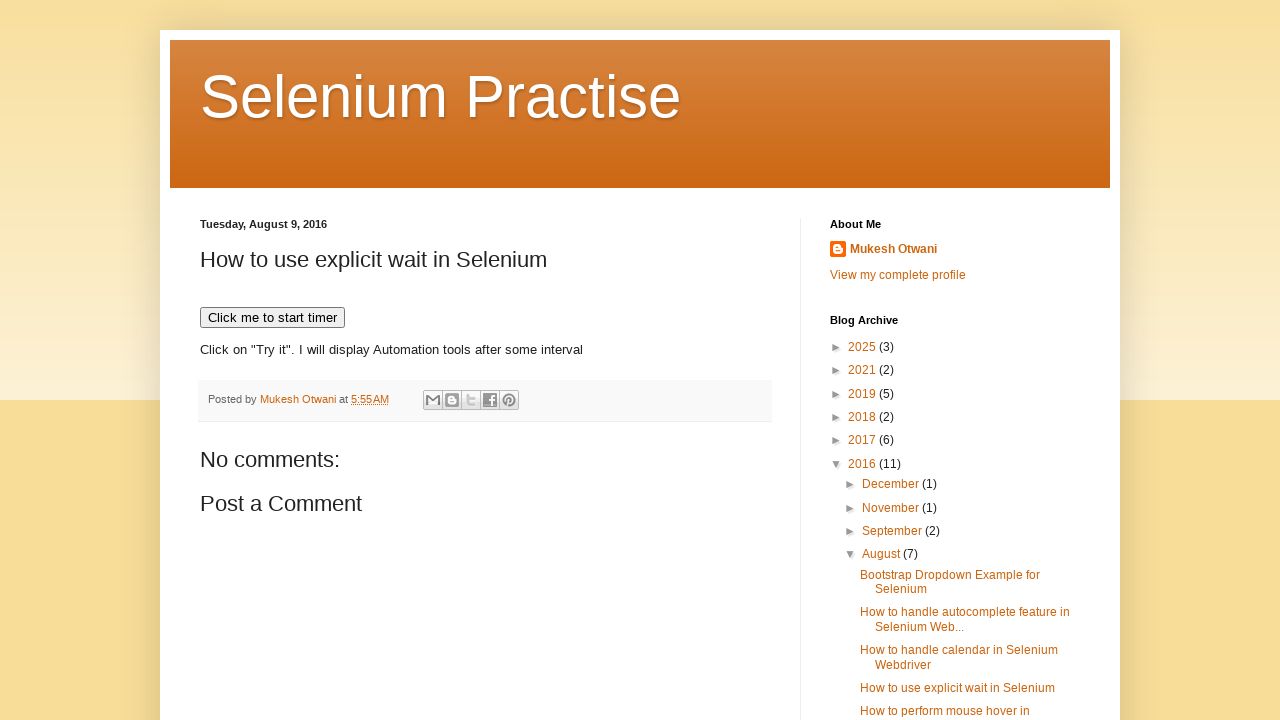

Clicked button to trigger delayed text appearance at (272, 318) on button[onclick='timedText()']
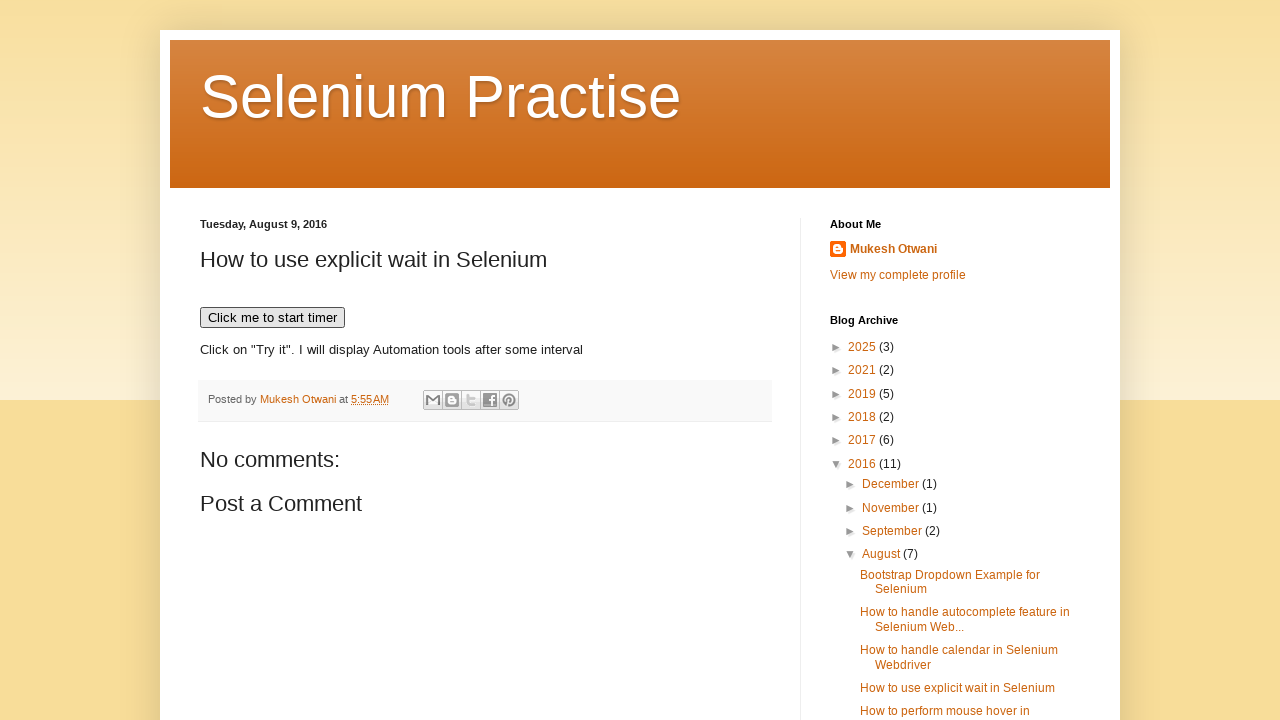

Waited for WebDriver text to appear on page
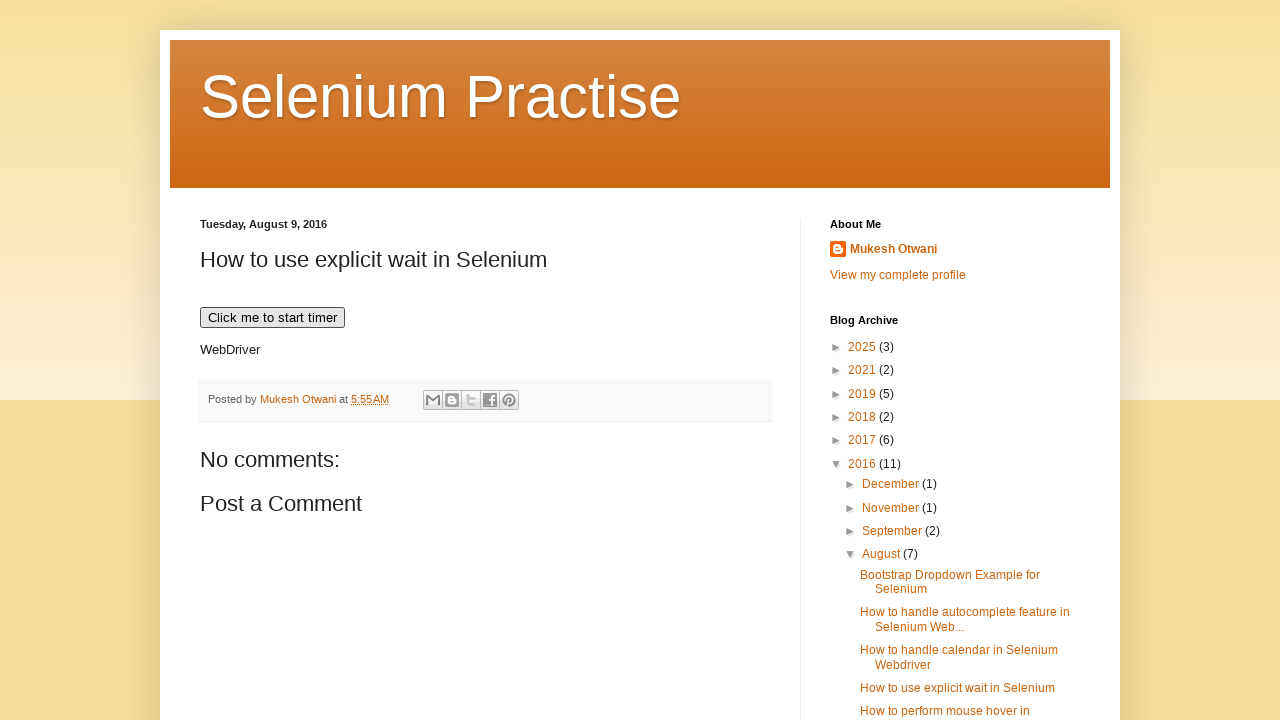

Located WebDriver text element
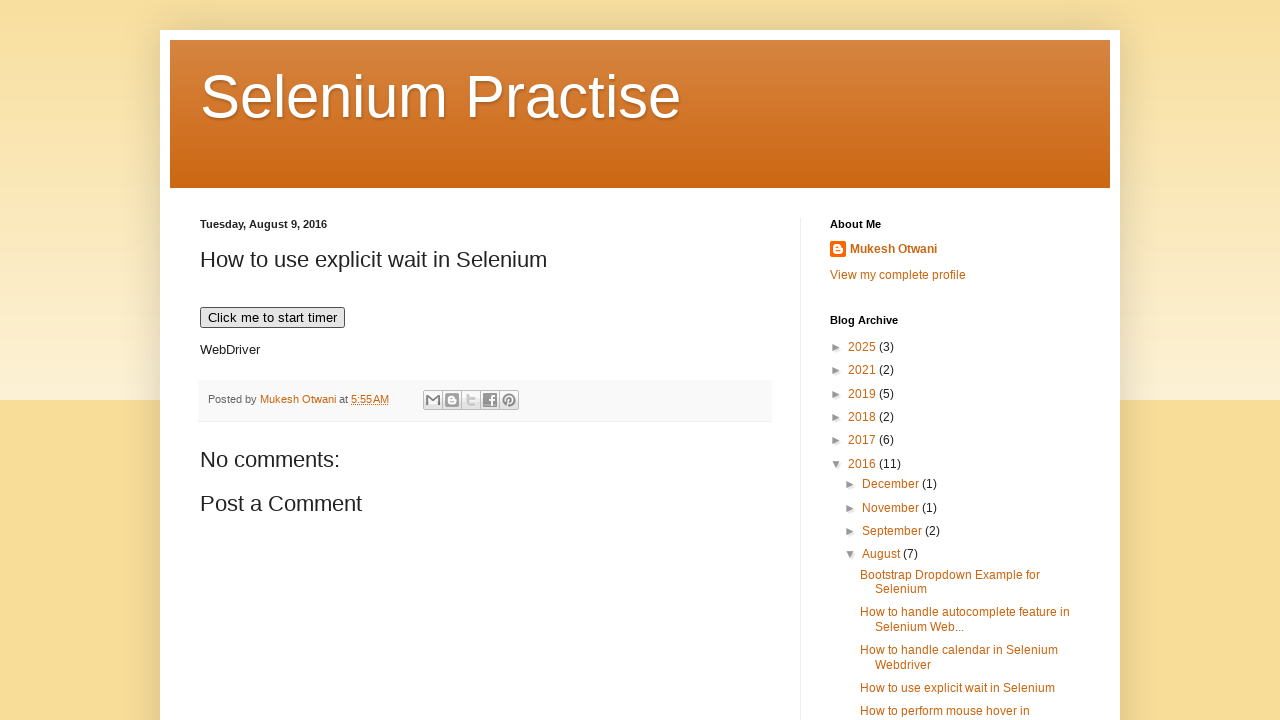

Retrieved and printed WebDriver text content
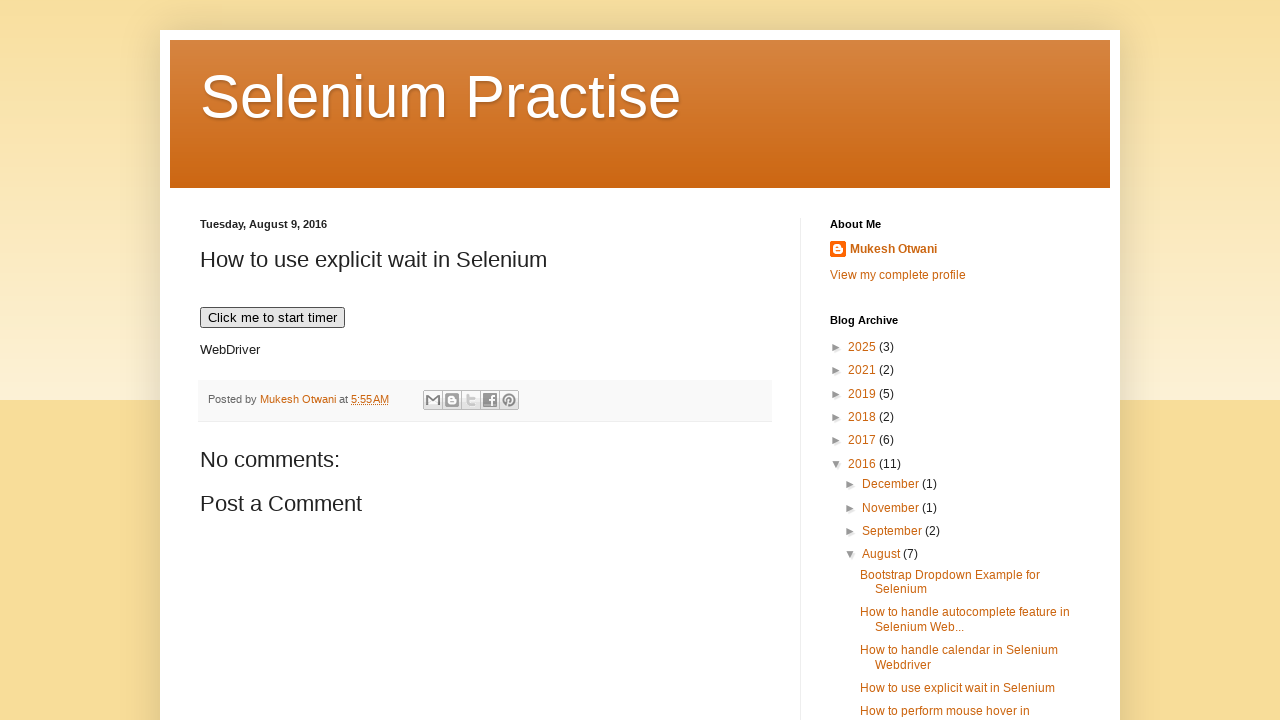

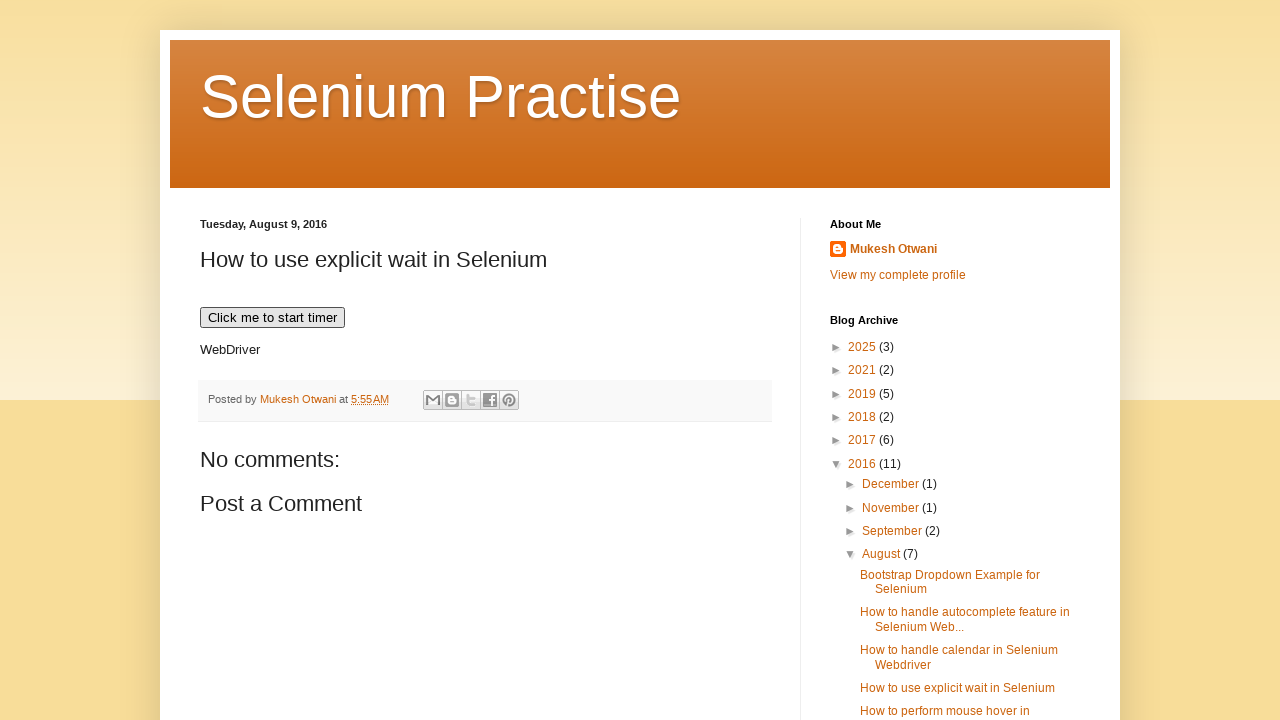